Tests that a todo item is removed when edited to an empty string

Starting URL: https://demo.playwright.dev/todomvc

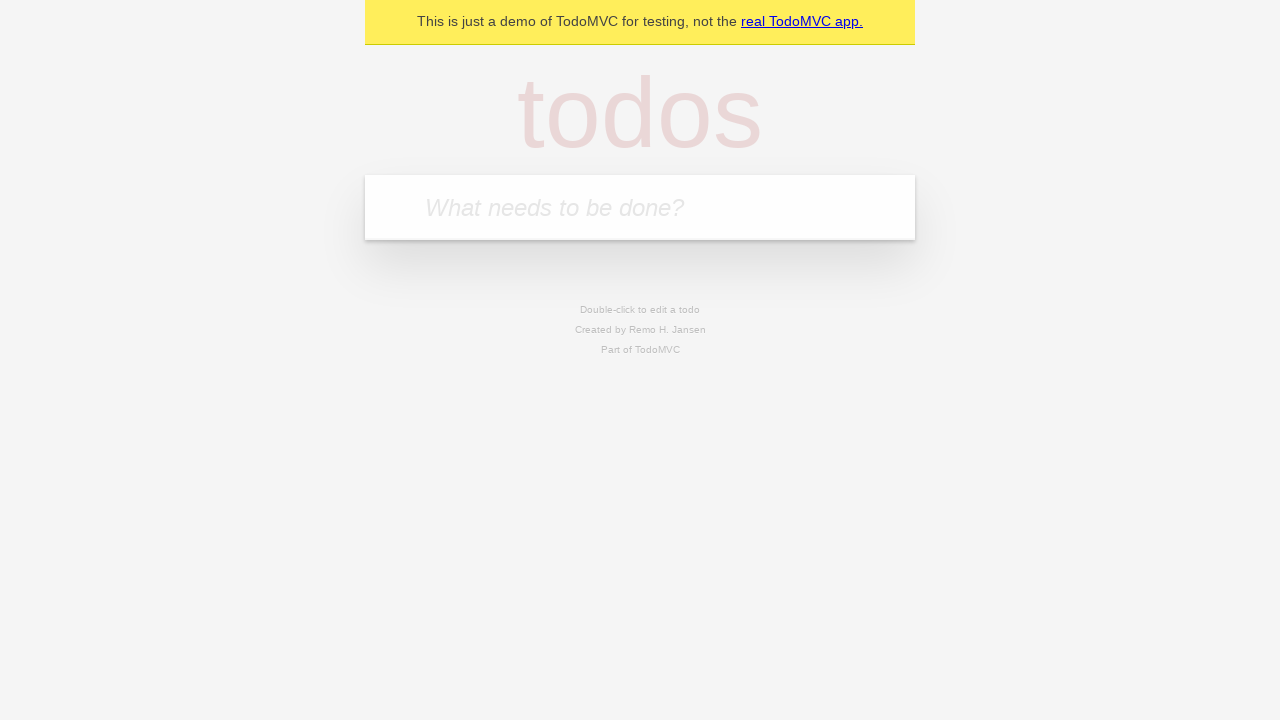

Filled new todo field with 'buy some cheese' on internal:attr=[placeholder="What needs to be done?"i]
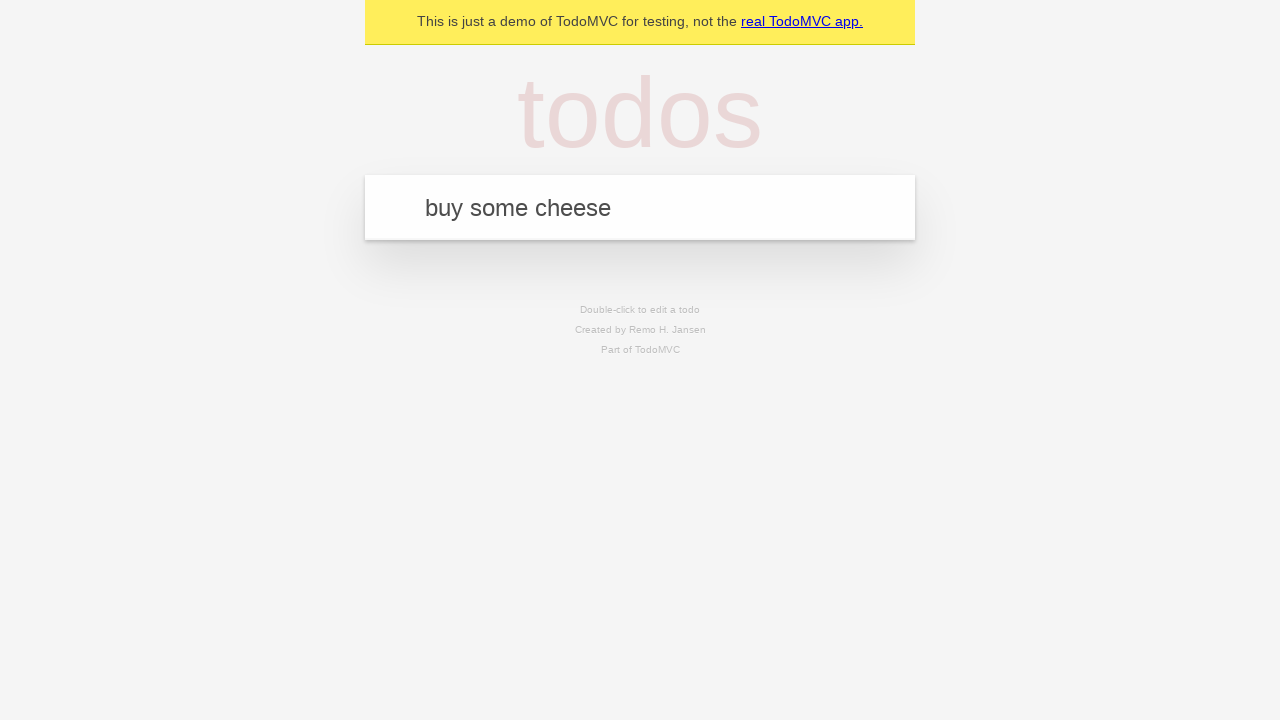

Pressed Enter to create todo item 'buy some cheese' on internal:attr=[placeholder="What needs to be done?"i]
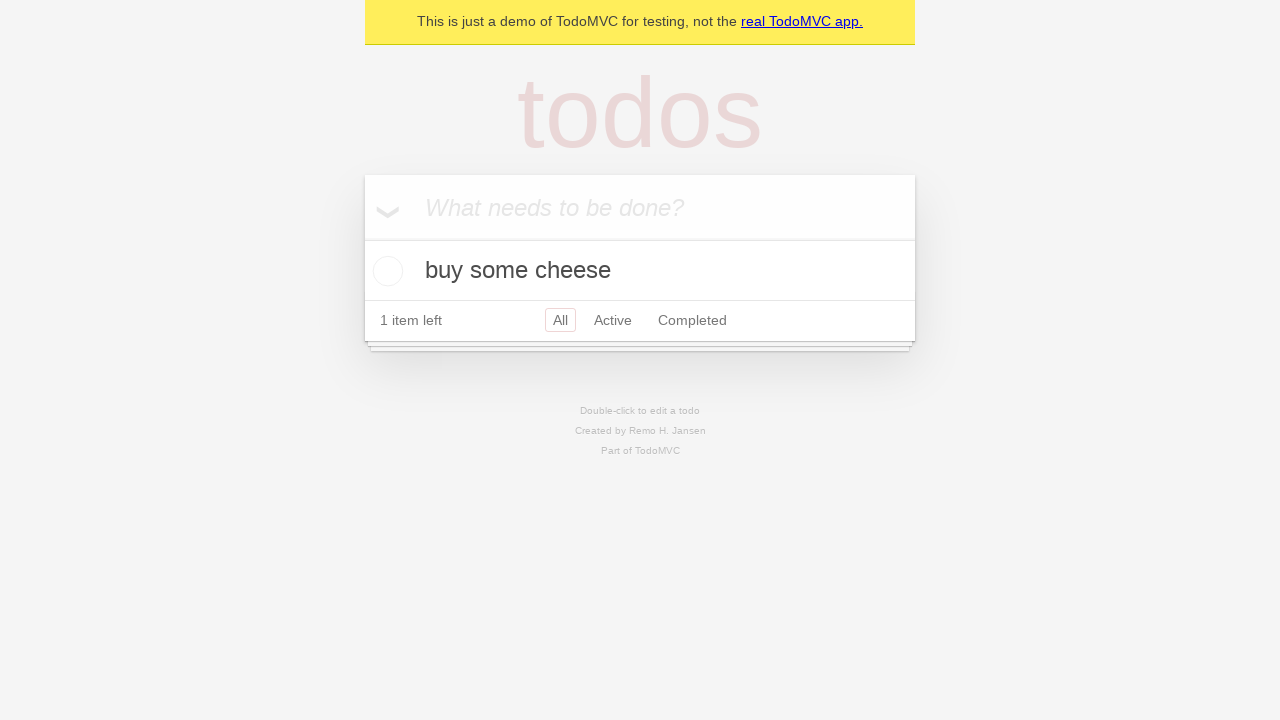

Filled new todo field with 'feed the cat' on internal:attr=[placeholder="What needs to be done?"i]
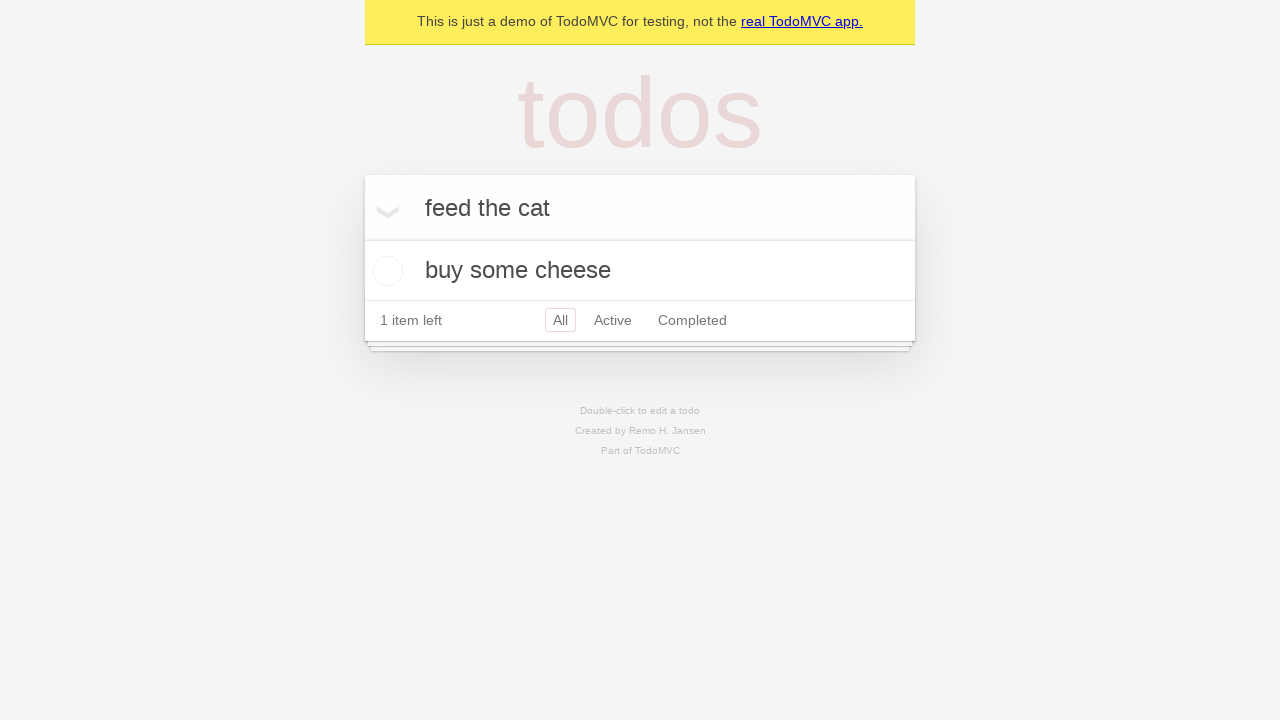

Pressed Enter to create todo item 'feed the cat' on internal:attr=[placeholder="What needs to be done?"i]
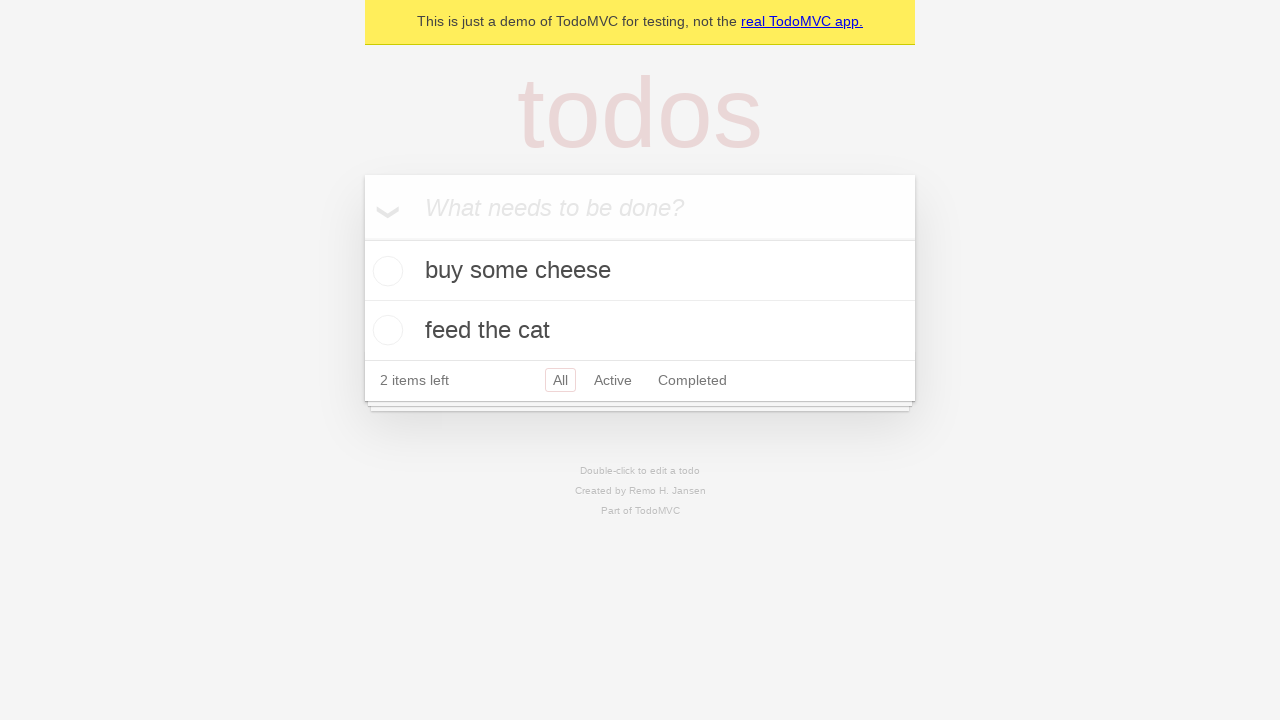

Filled new todo field with 'book a doctors appointment' on internal:attr=[placeholder="What needs to be done?"i]
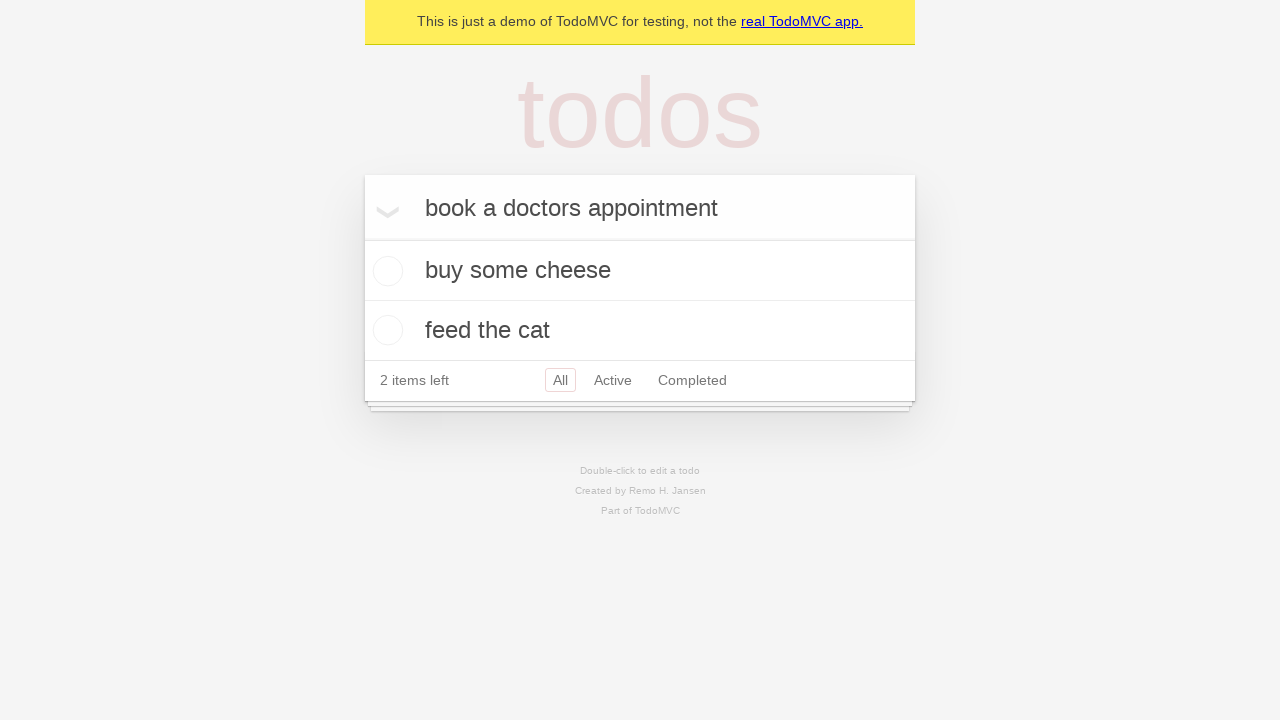

Pressed Enter to create todo item 'book a doctors appointment' on internal:attr=[placeholder="What needs to be done?"i]
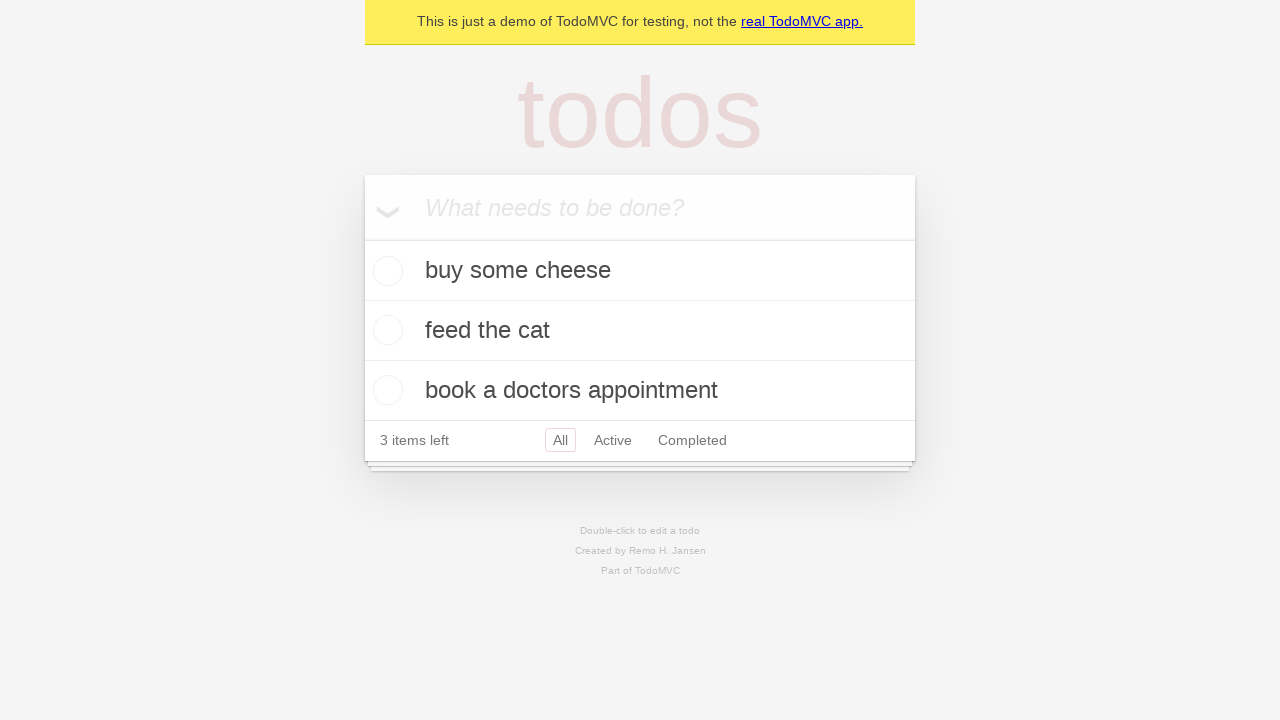

Double-clicked the second todo item to enter edit mode at (640, 331) on internal:testid=[data-testid="todo-item"s] >> nth=1
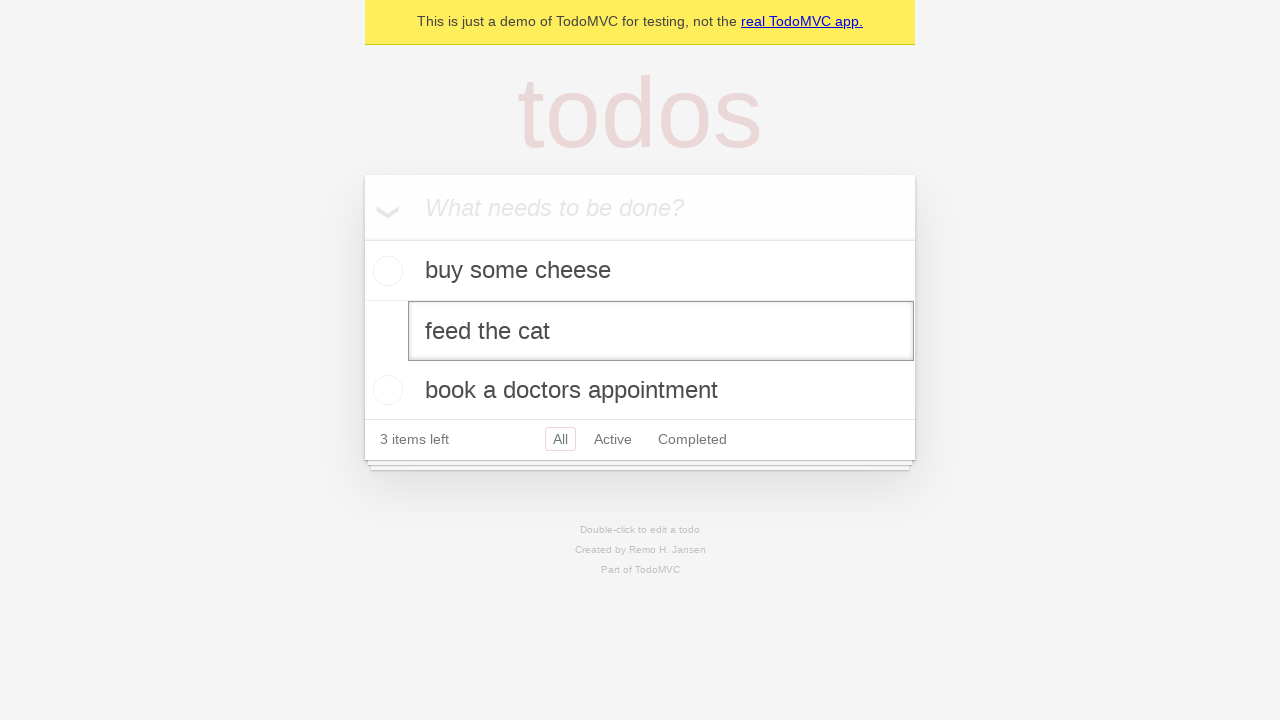

Cleared the text field of the second todo item on internal:testid=[data-testid="todo-item"s] >> nth=1 >> internal:role=textbox[nam
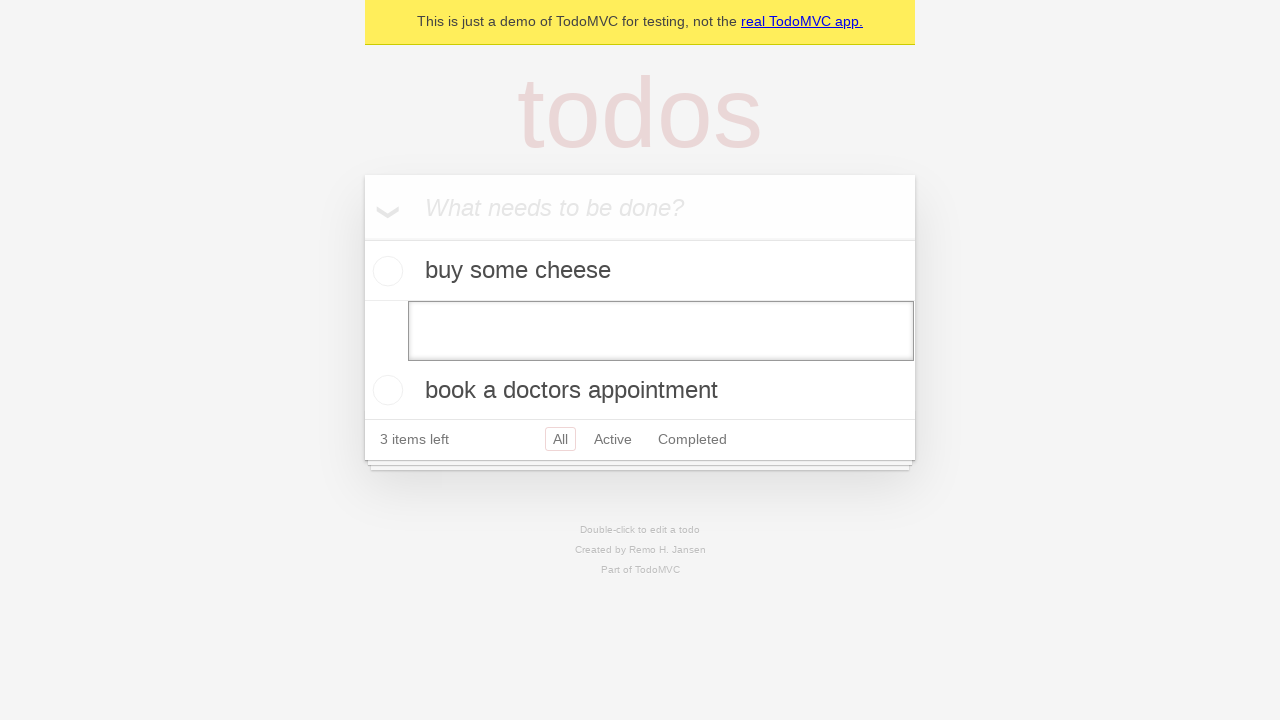

Pressed Enter to confirm removal of the empty todo item on internal:testid=[data-testid="todo-item"s] >> nth=1 >> internal:role=textbox[nam
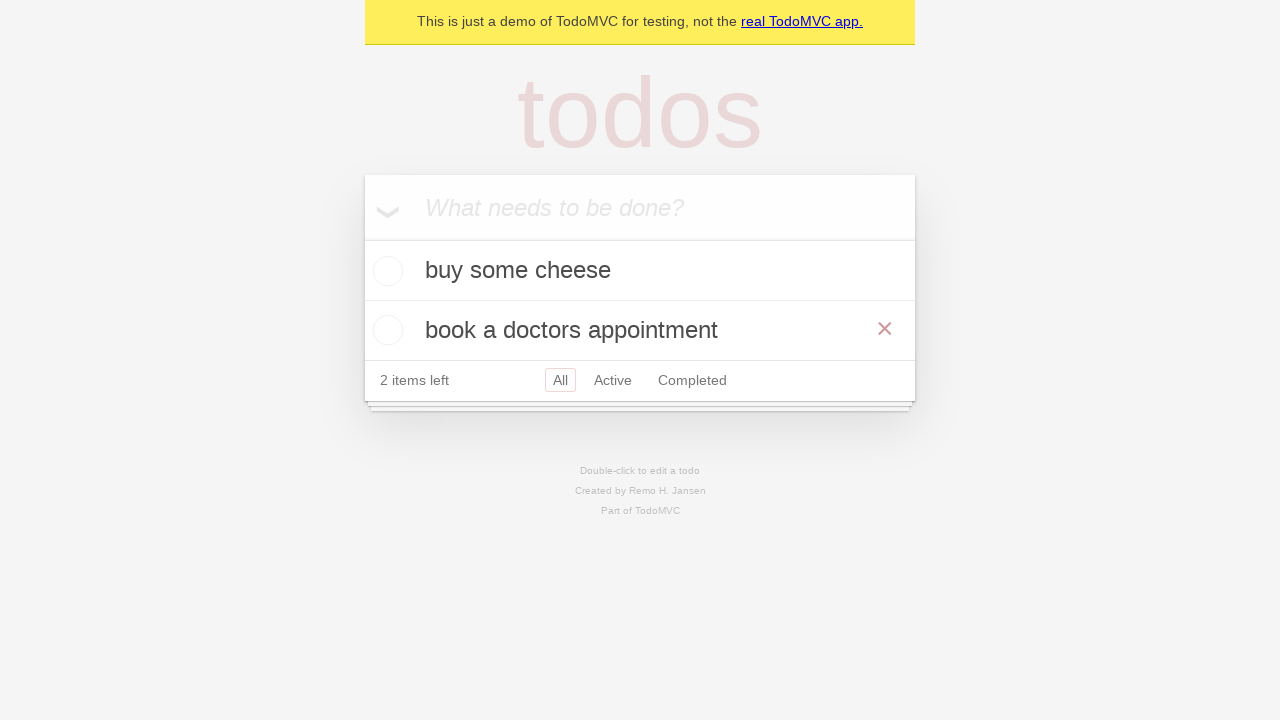

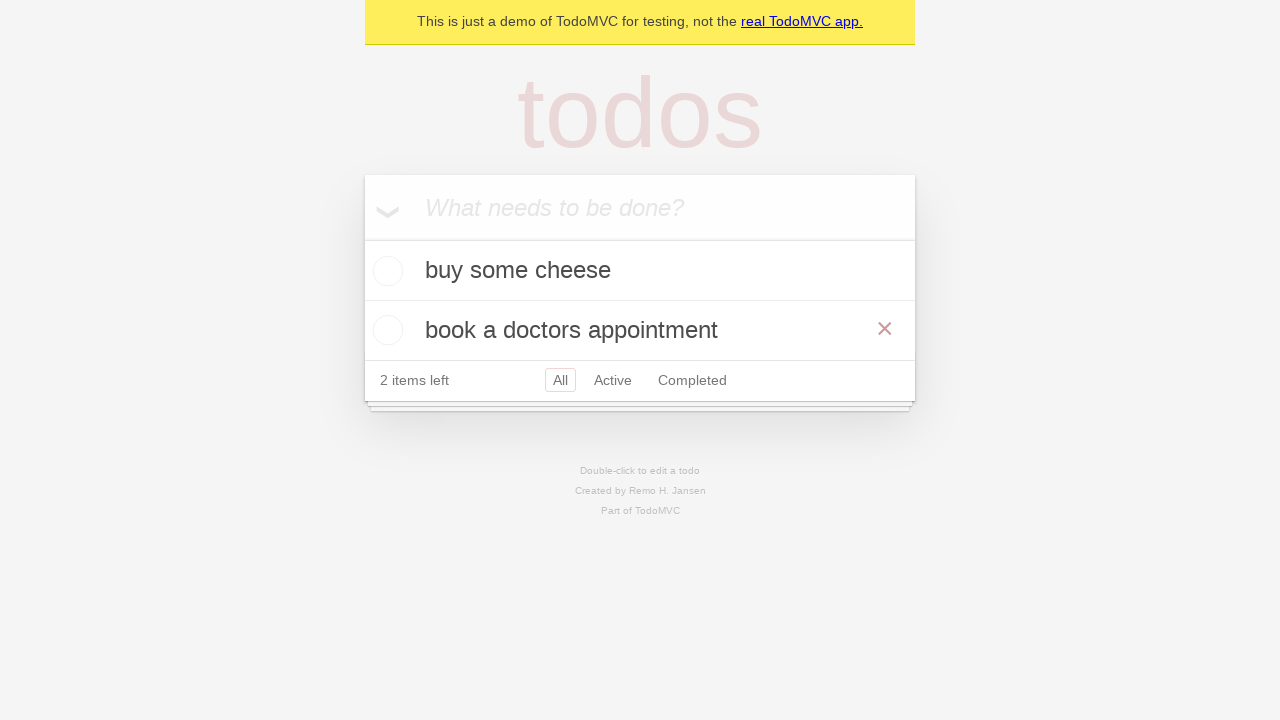